Tests a puzzle-like page where user must click a link with a mathematically calculated text value, then fills out a form with personal information (first name, last name, city, country) and submits it.

Starting URL: http://suninjuly.github.io/find_link_text

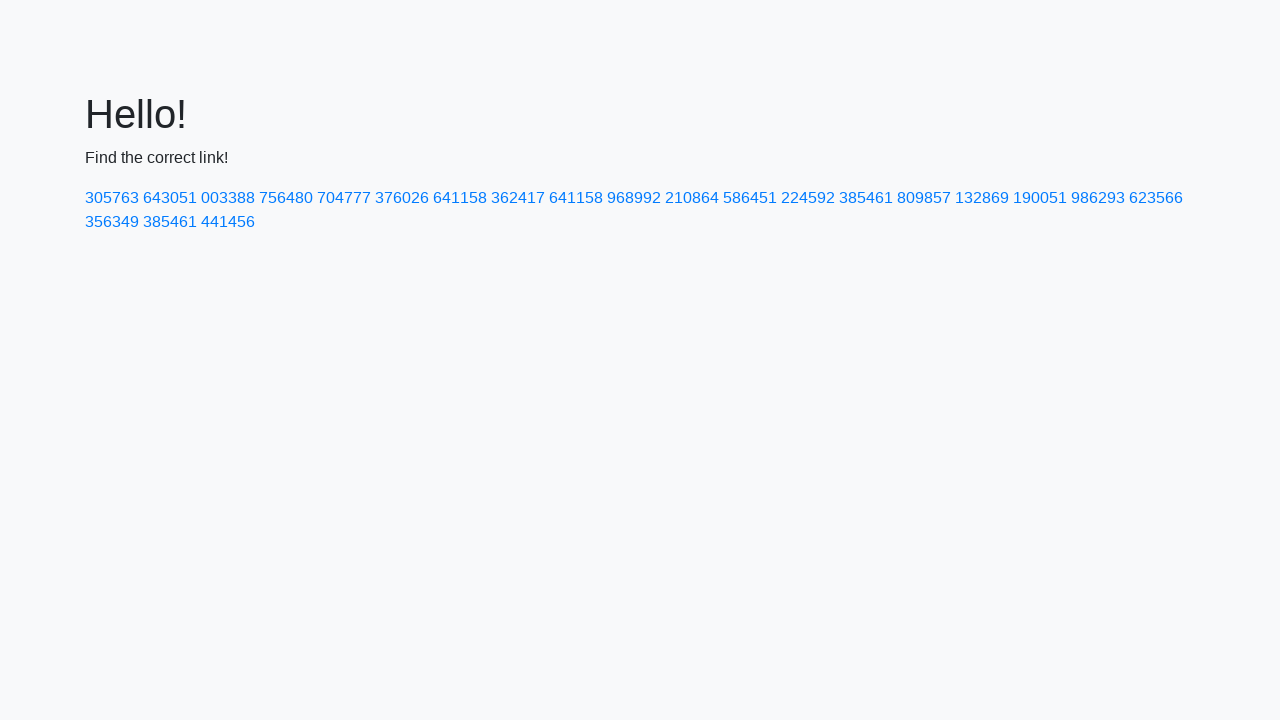

Clicked link with mathematically calculated text value: 224592 at (808, 198) on text=224592
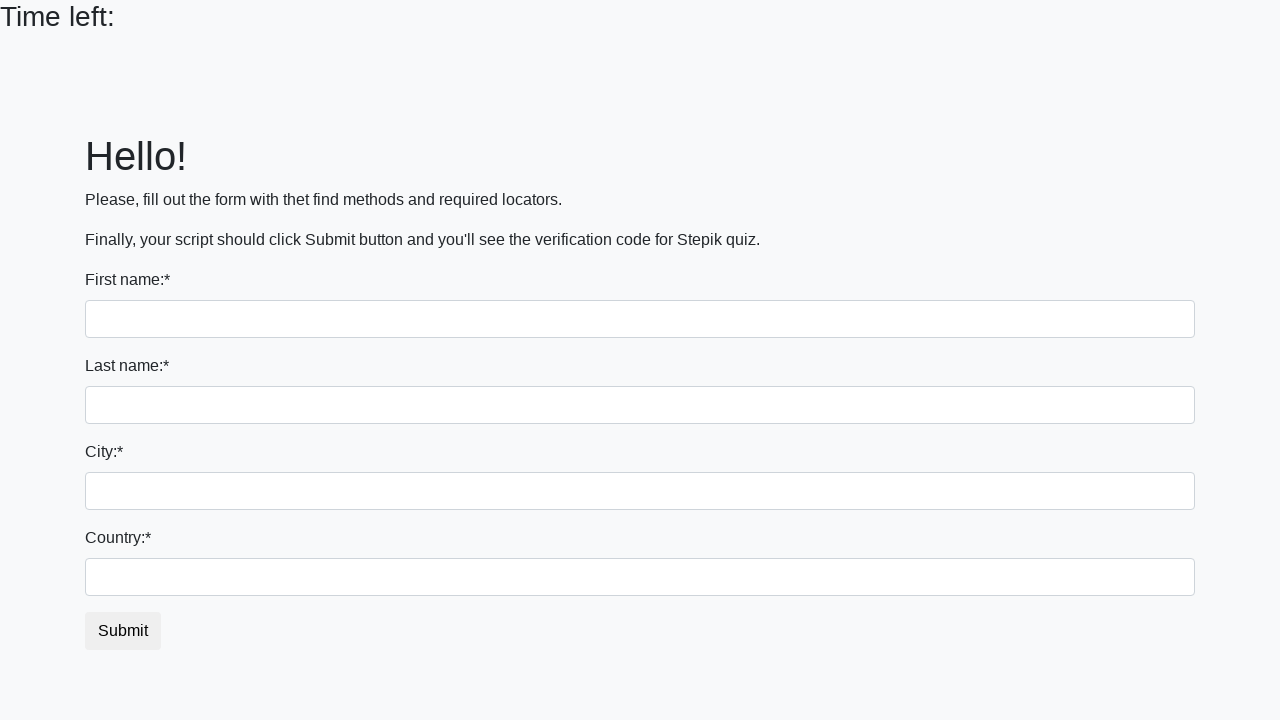

Filled first name field with 'Ivan' on input >> nth=0
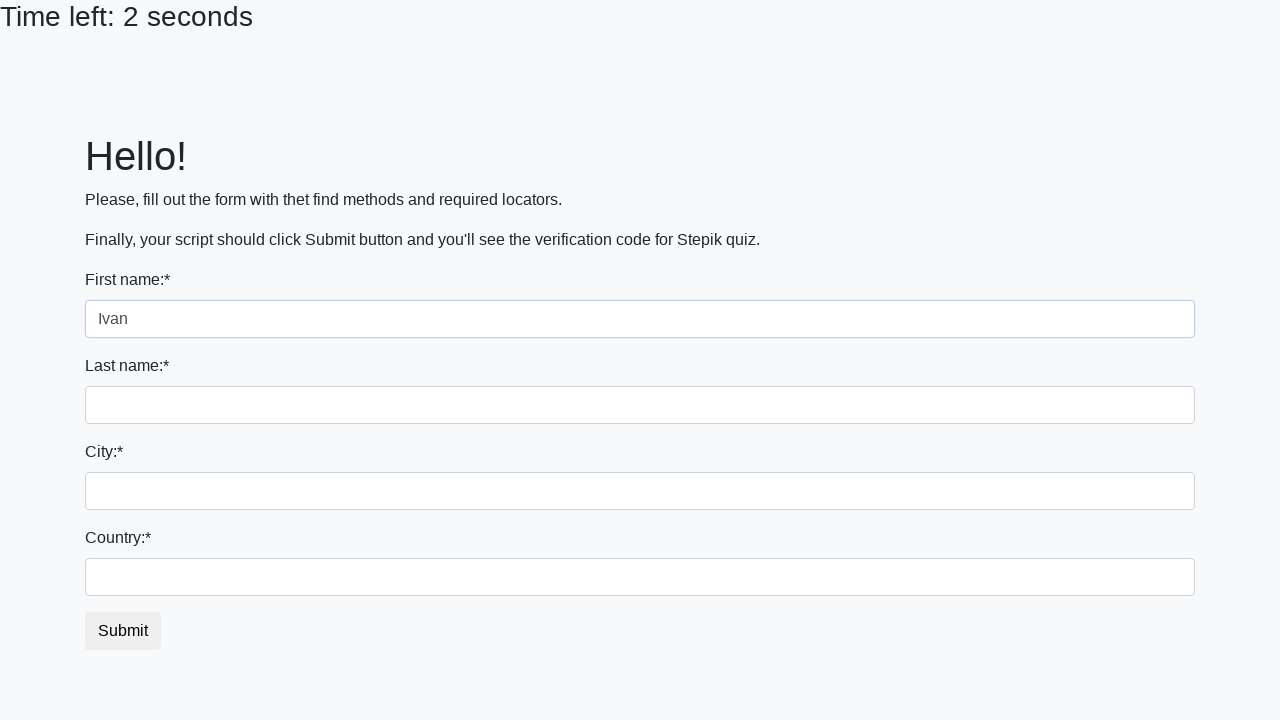

Filled last name field with 'Petrov' on input[name='last_name']
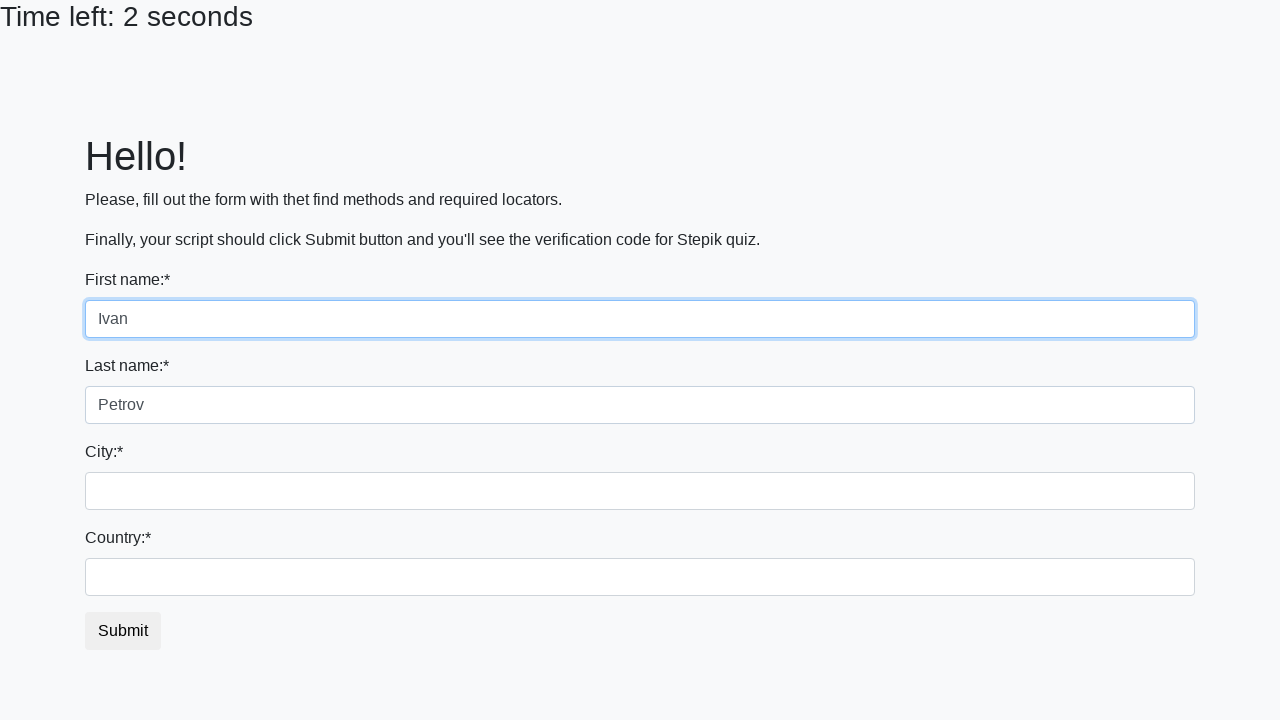

Filled city field with 'Smolensk' on .form-control.city
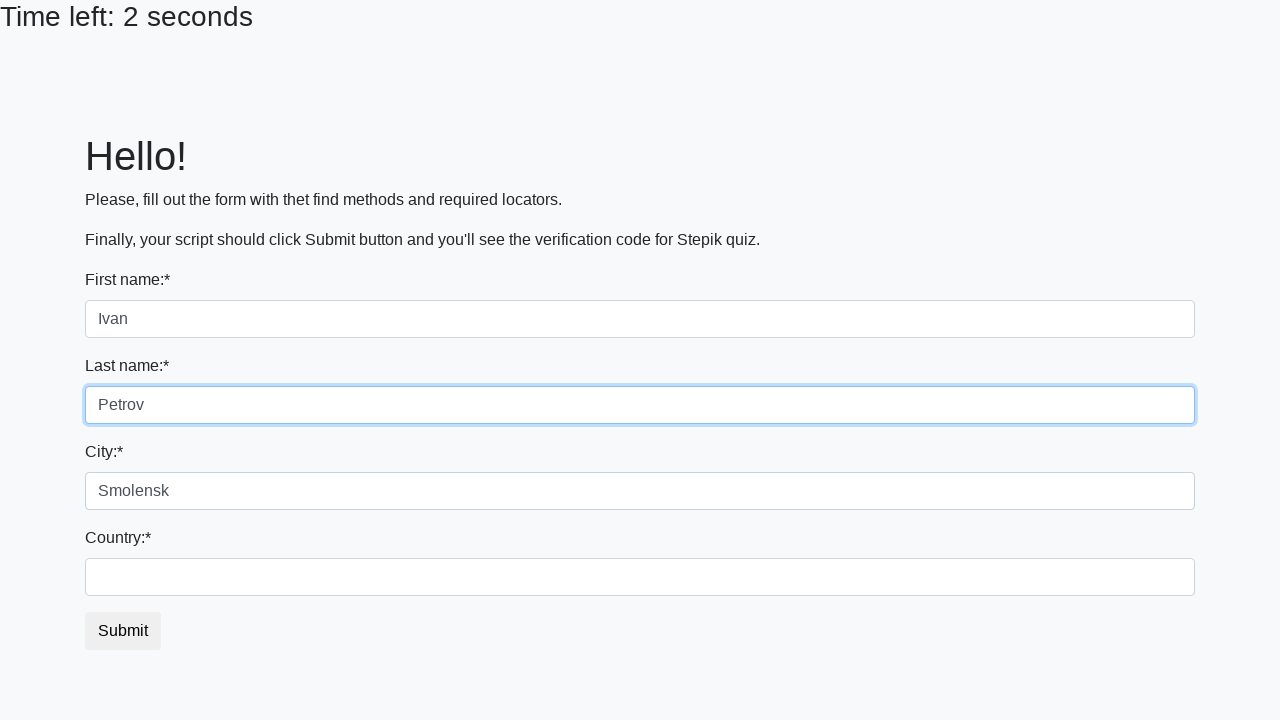

Filled country field with 'Russia' on #country
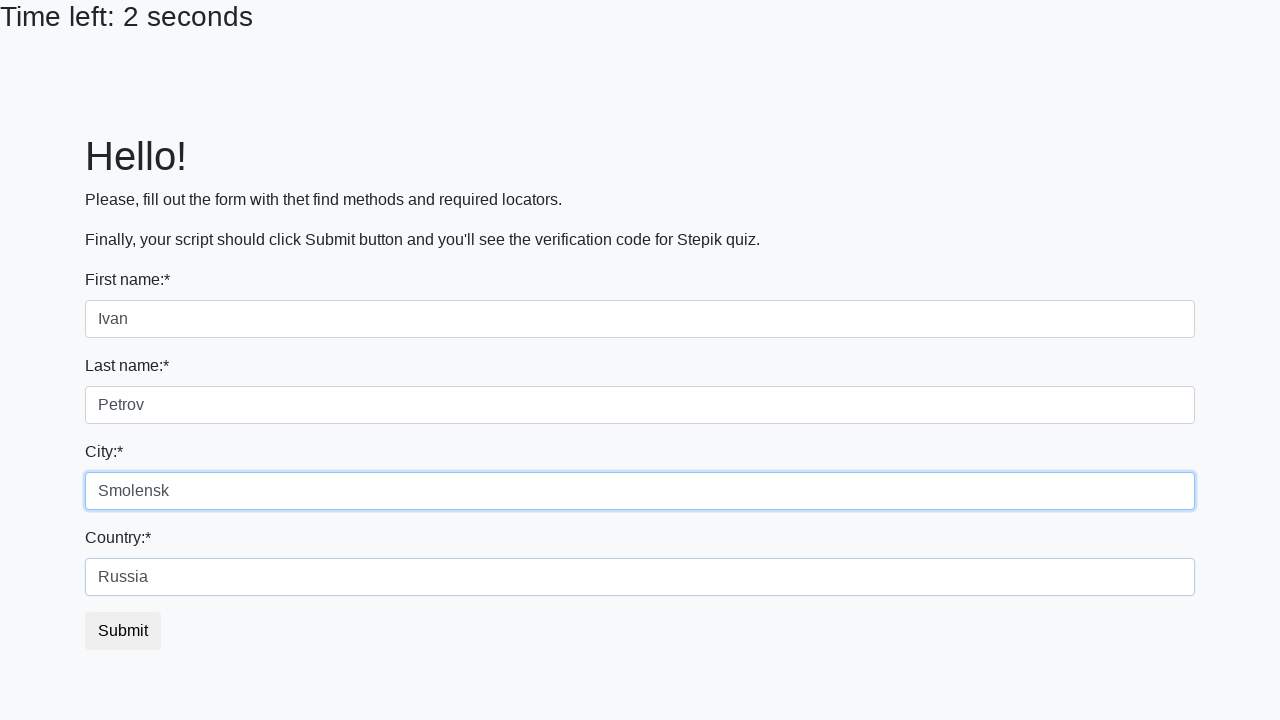

Clicked submit button to submit form at (123, 631) on button.btn
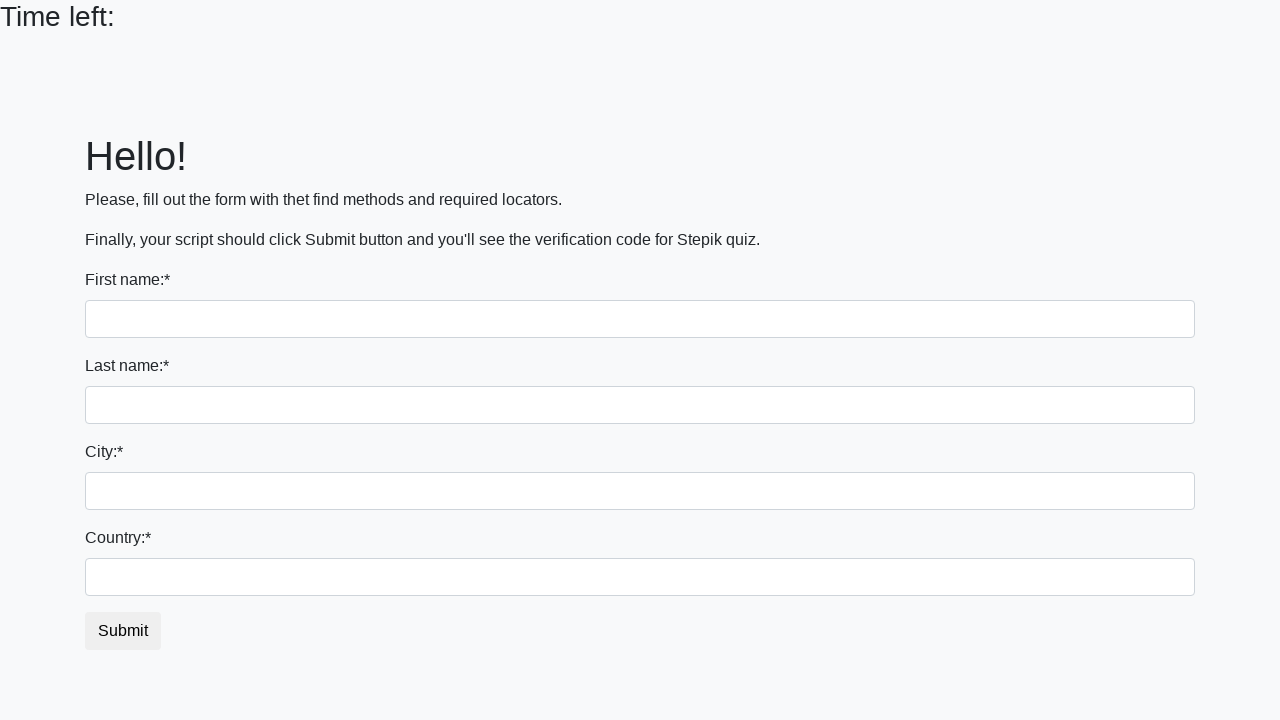

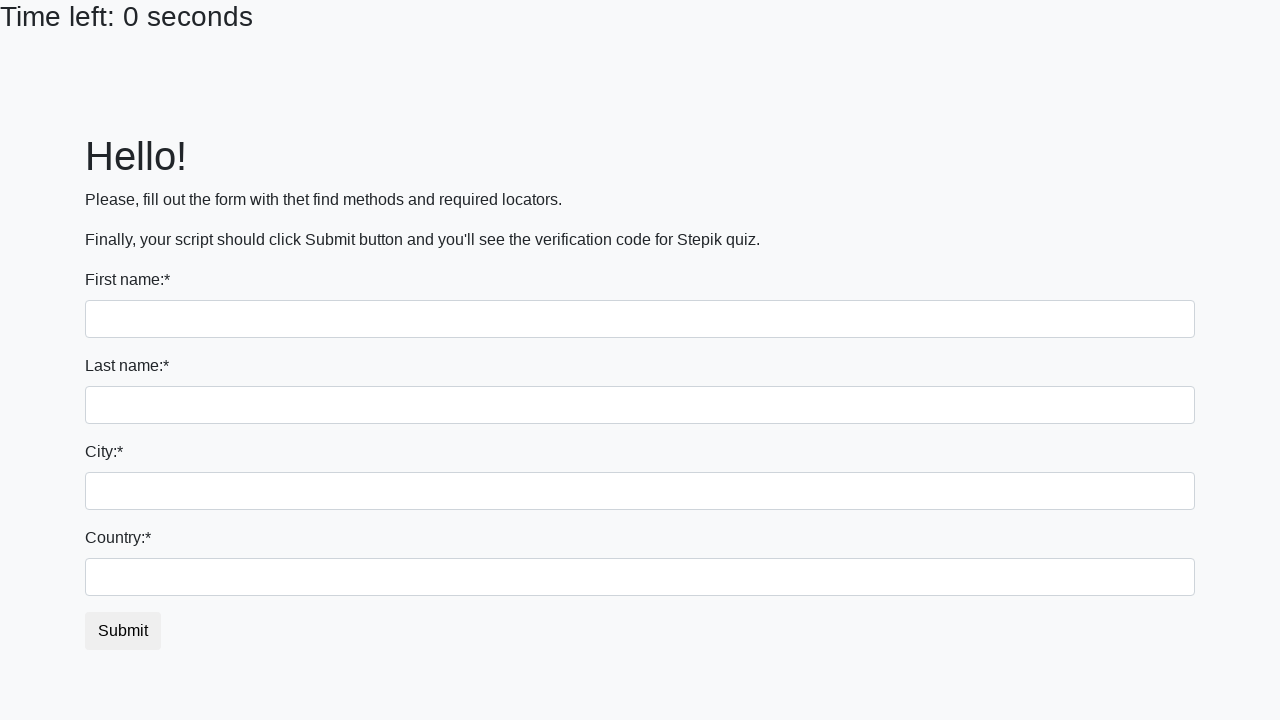